Tests that the browser back button works correctly when navigating between filter views

Starting URL: https://demo.playwright.dev/todomvc

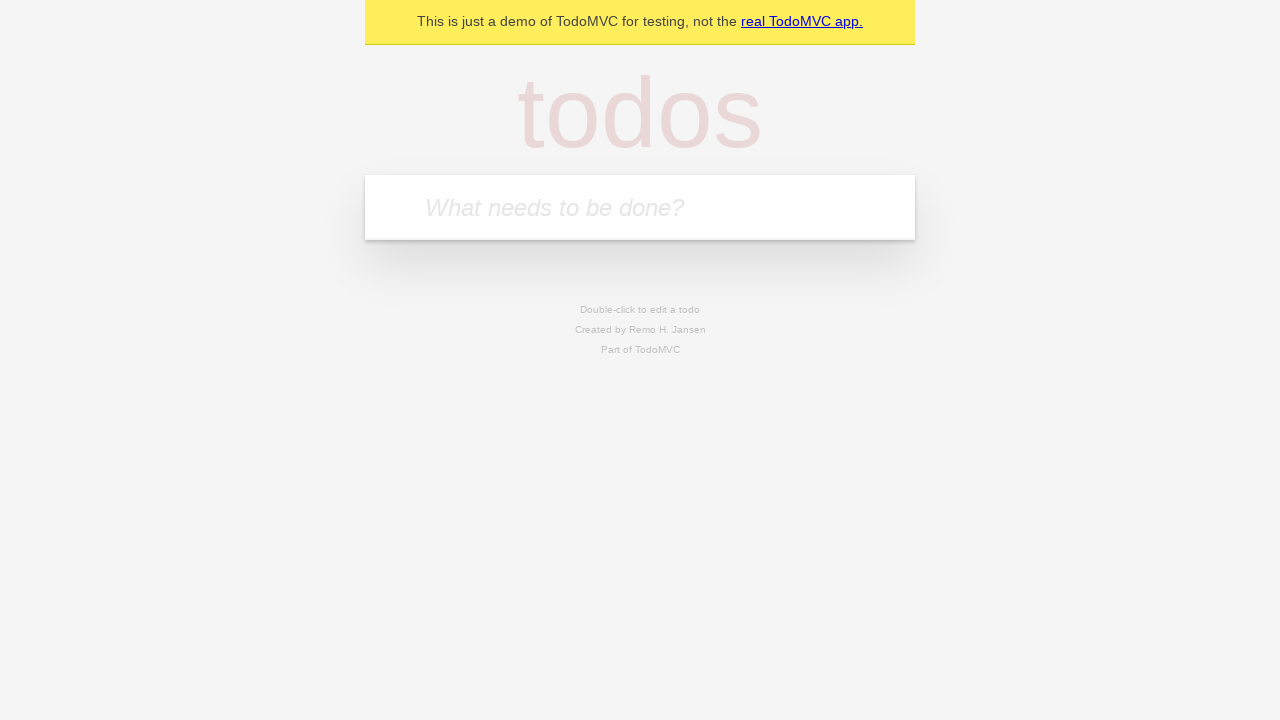

Filled todo input with 'buy some cheese' on internal:attr=[placeholder="What needs to be done?"i]
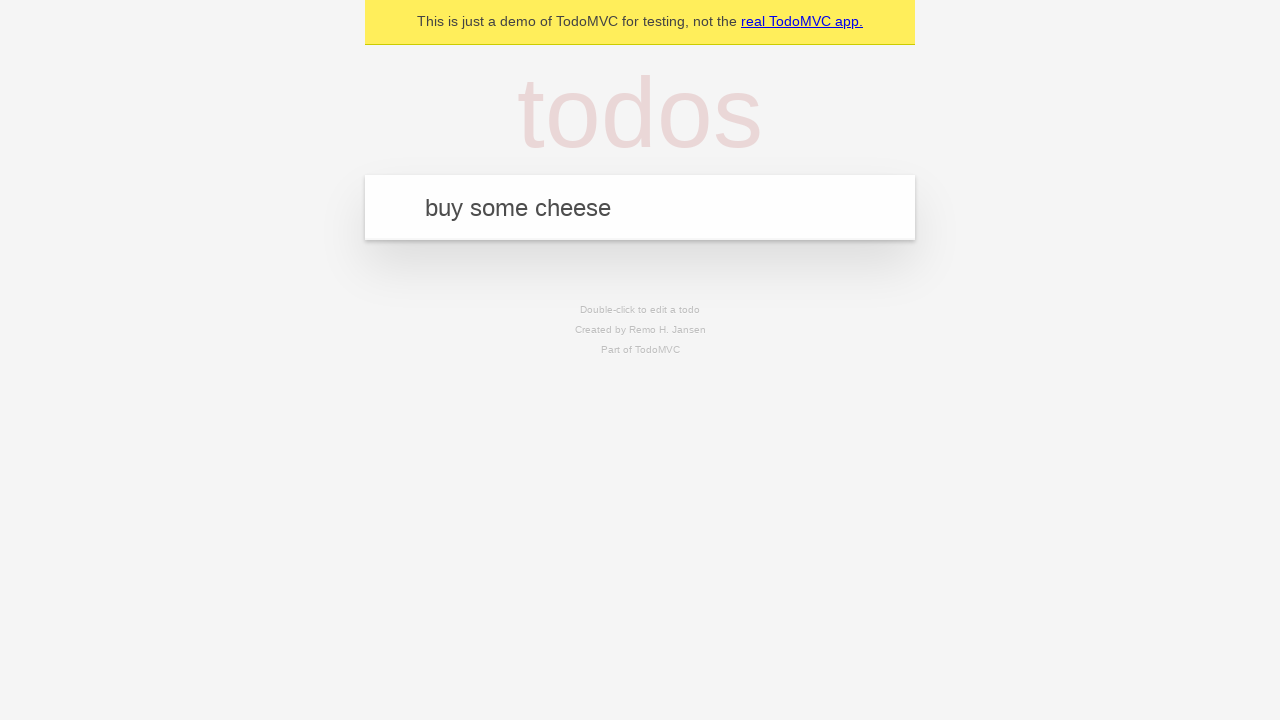

Pressed Enter to add first todo on internal:attr=[placeholder="What needs to be done?"i]
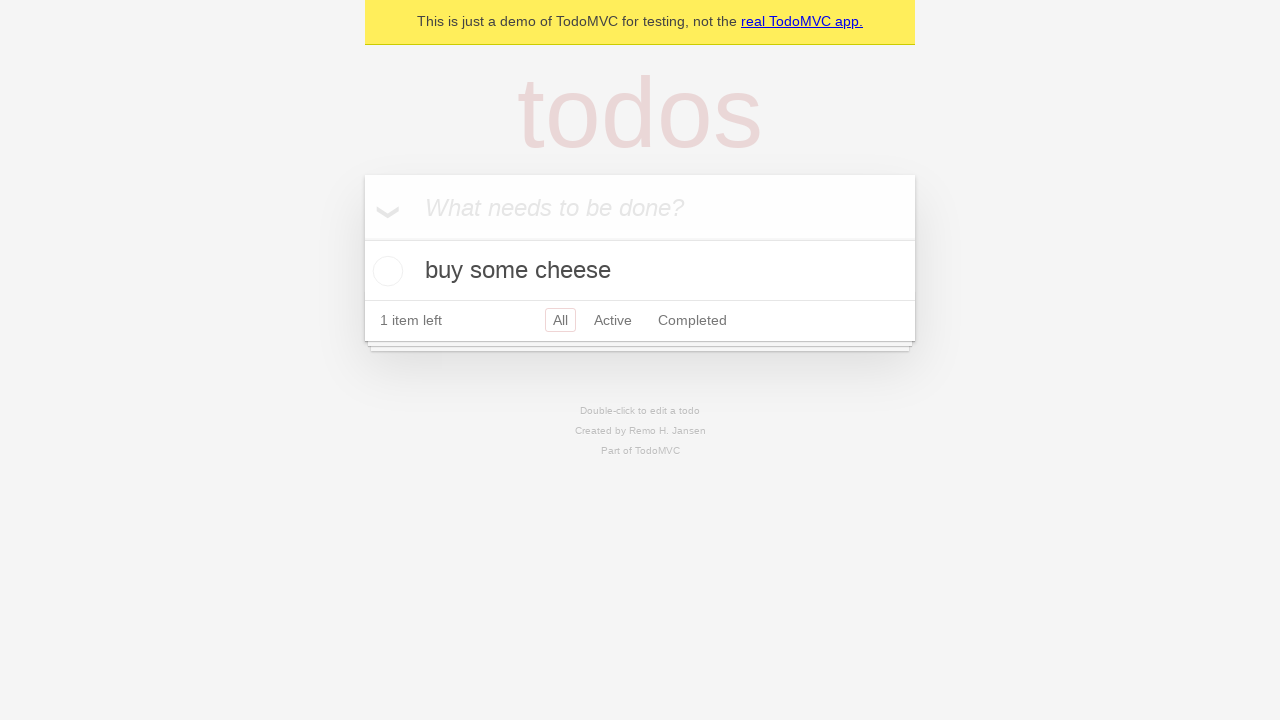

Filled todo input with 'feed the cat' on internal:attr=[placeholder="What needs to be done?"i]
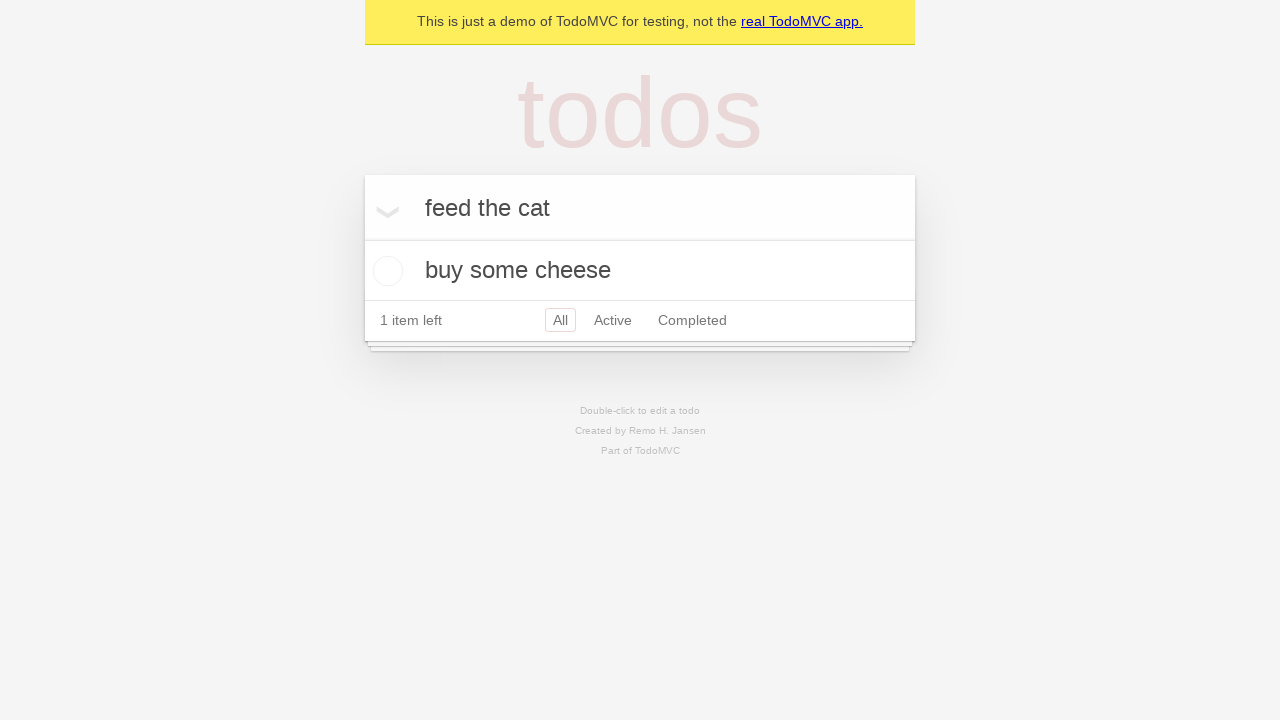

Pressed Enter to add second todo on internal:attr=[placeholder="What needs to be done?"i]
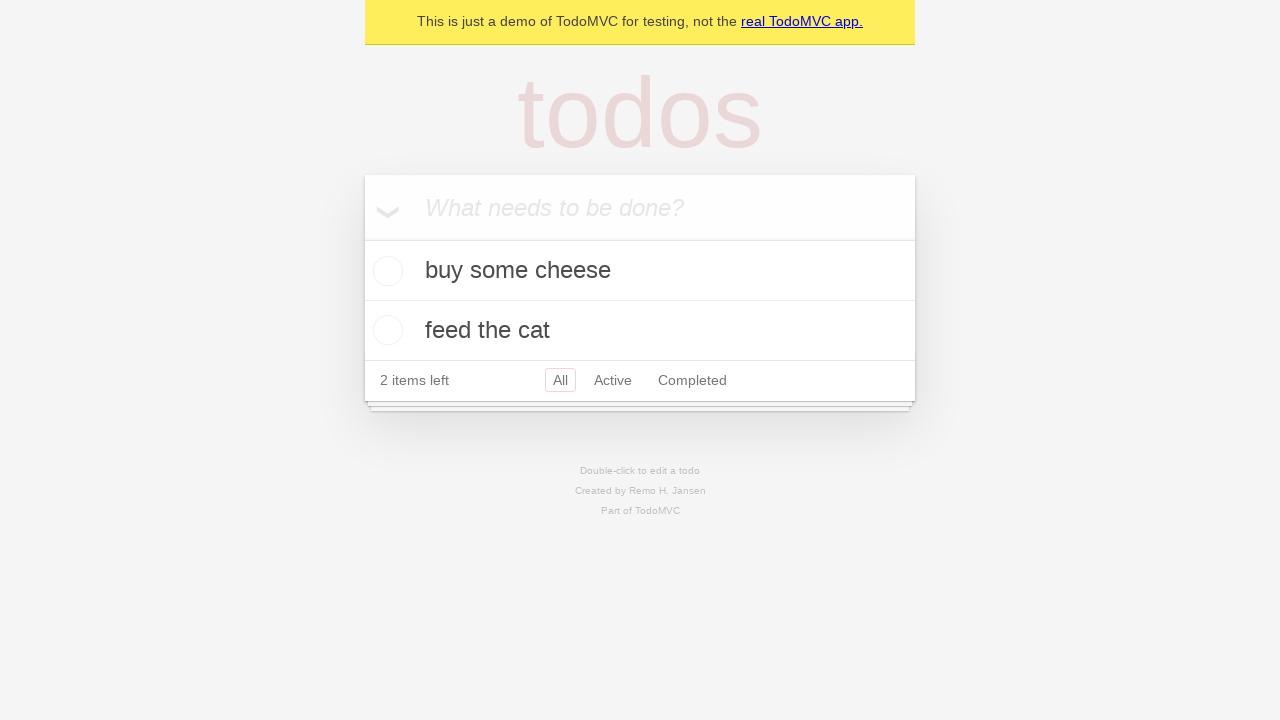

Filled todo input with 'book a doctors appointment' on internal:attr=[placeholder="What needs to be done?"i]
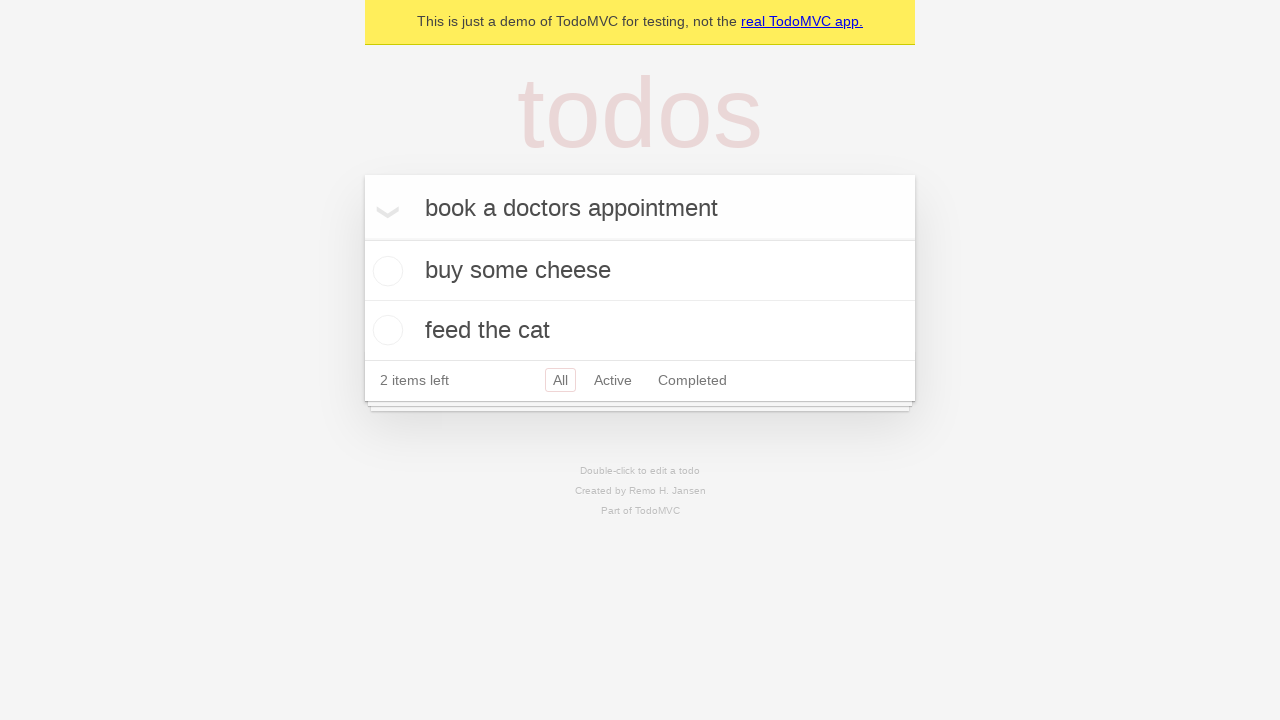

Pressed Enter to add third todo on internal:attr=[placeholder="What needs to be done?"i]
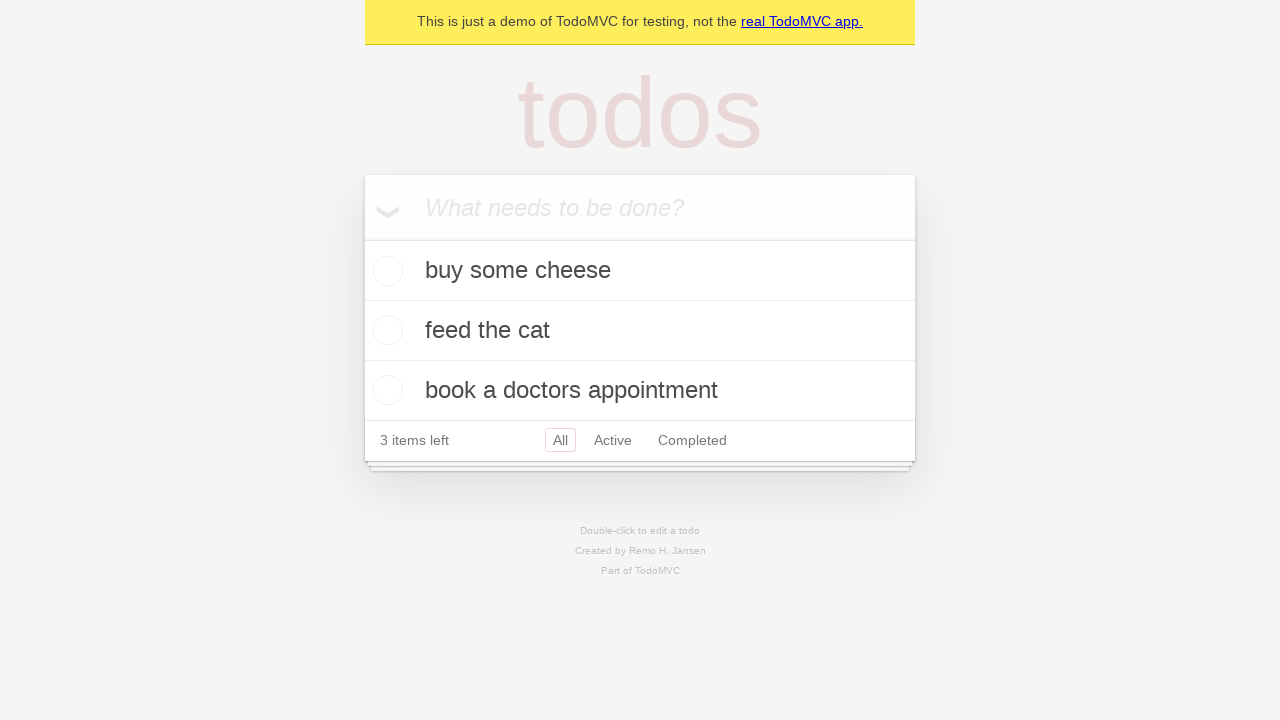

Checked the second todo item at (385, 330) on internal:testid=[data-testid="todo-item"s] >> nth=1 >> internal:role=checkbox
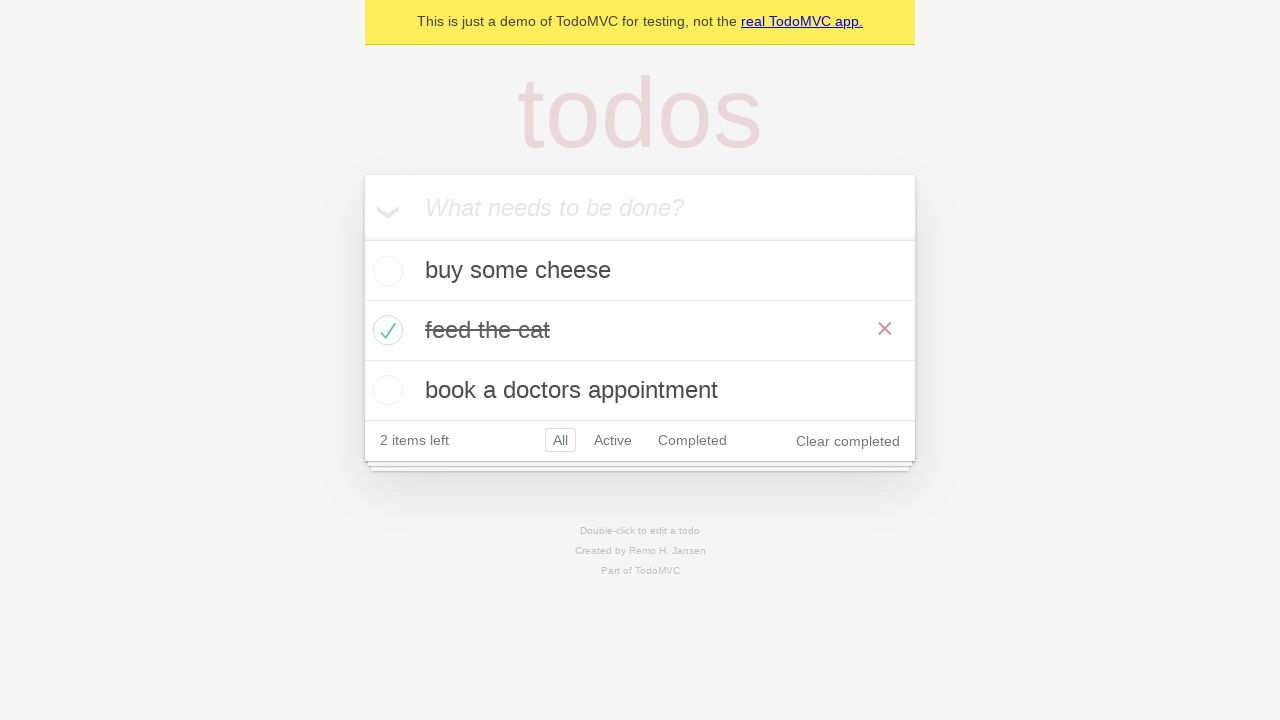

Clicked 'All' filter link at (560, 440) on internal:role=link[name="All"i]
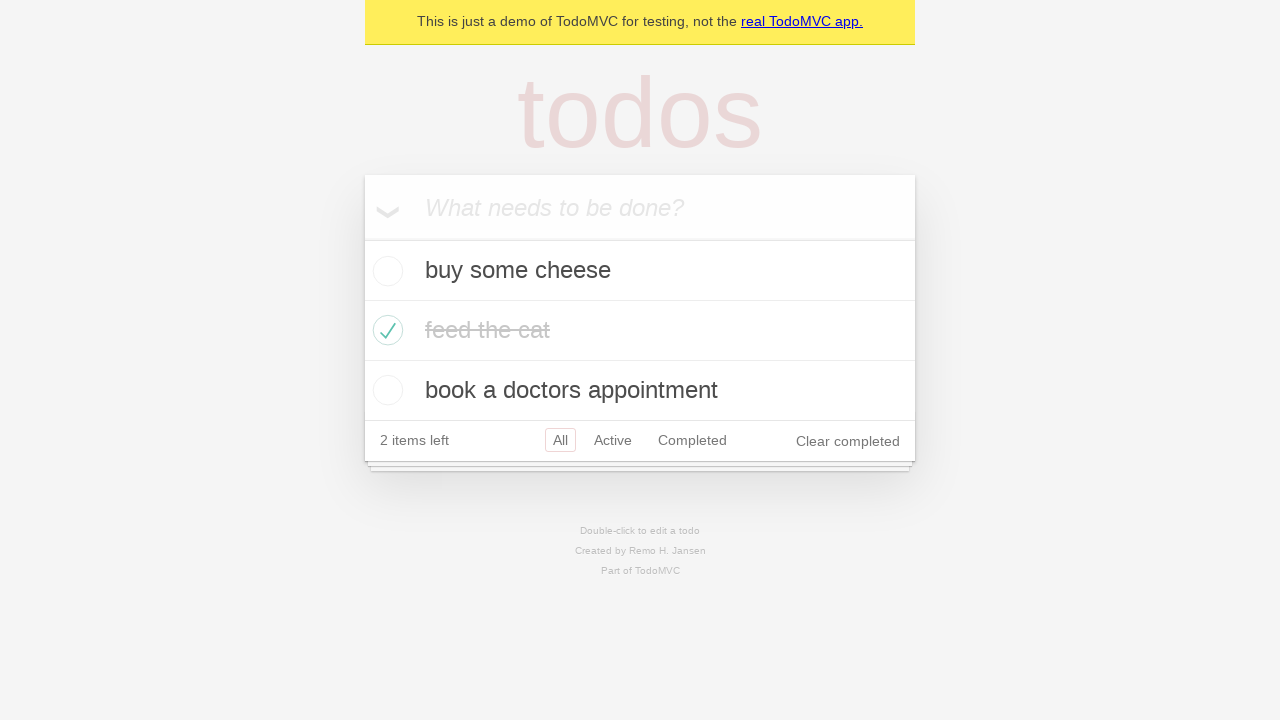

Clicked 'Active' filter link at (613, 440) on internal:role=link[name="Active"i]
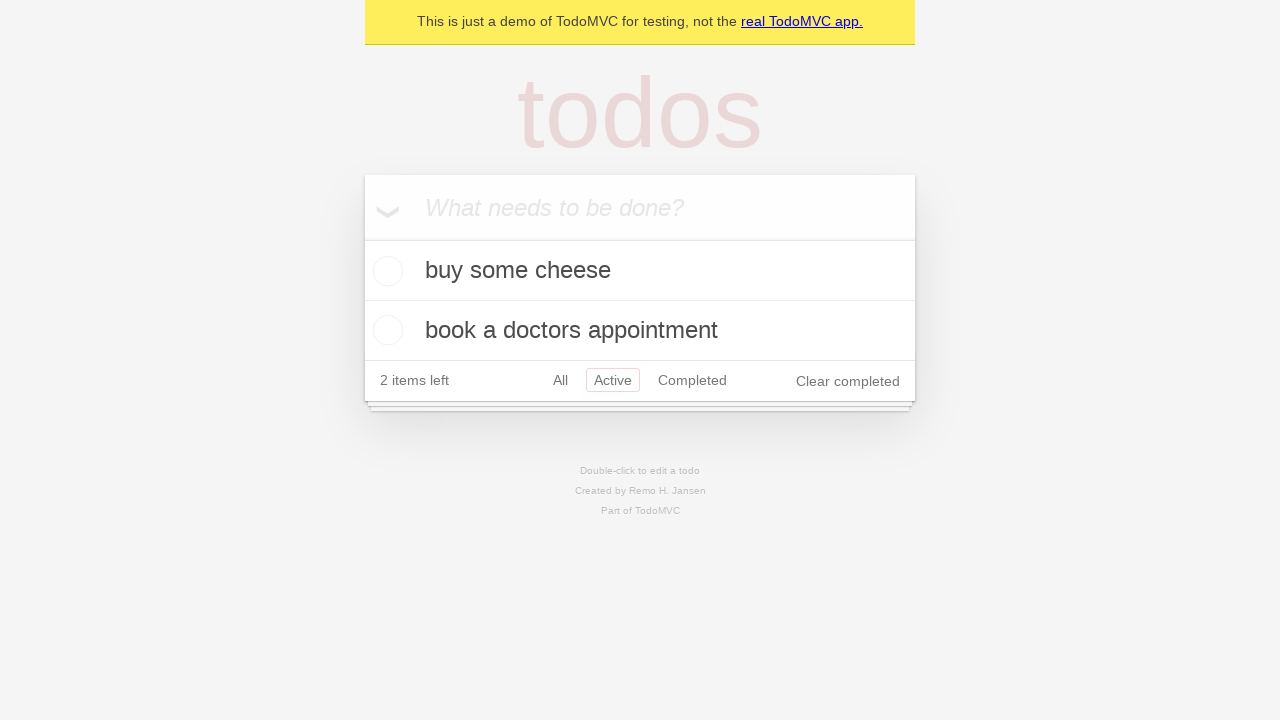

Clicked 'Completed' filter link at (692, 380) on internal:role=link[name="Completed"i]
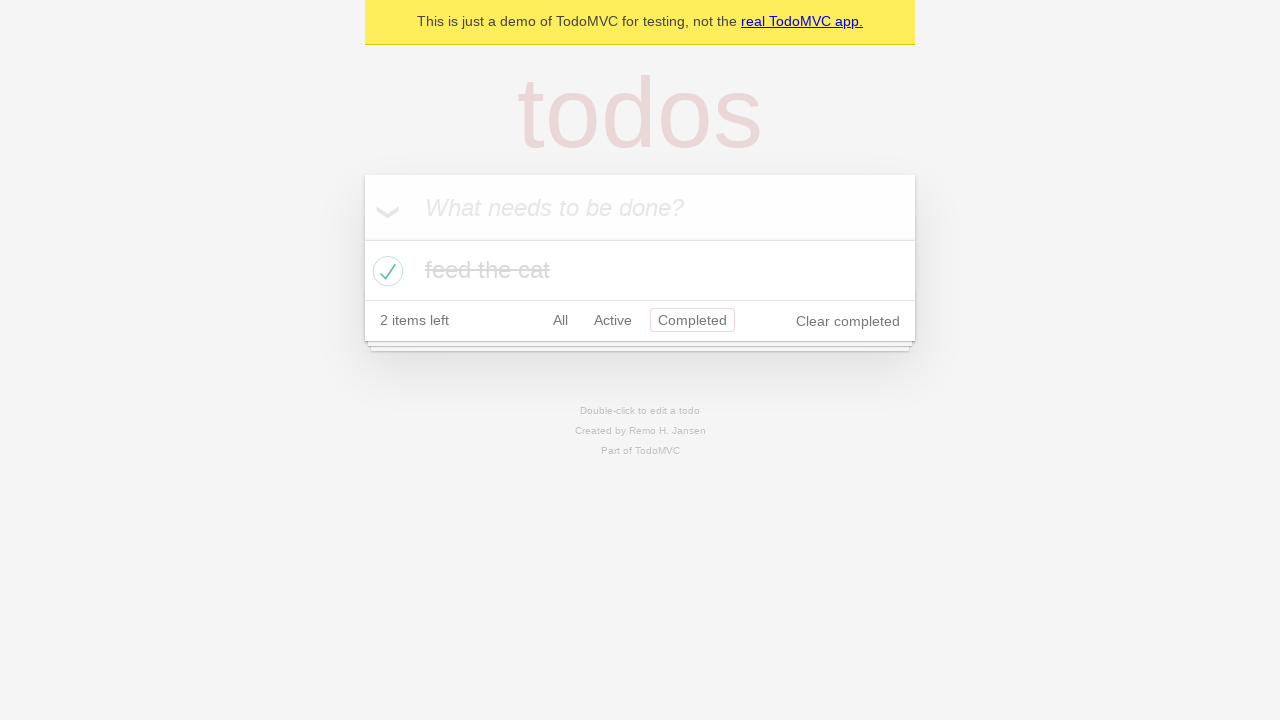

Navigated back using browser back button
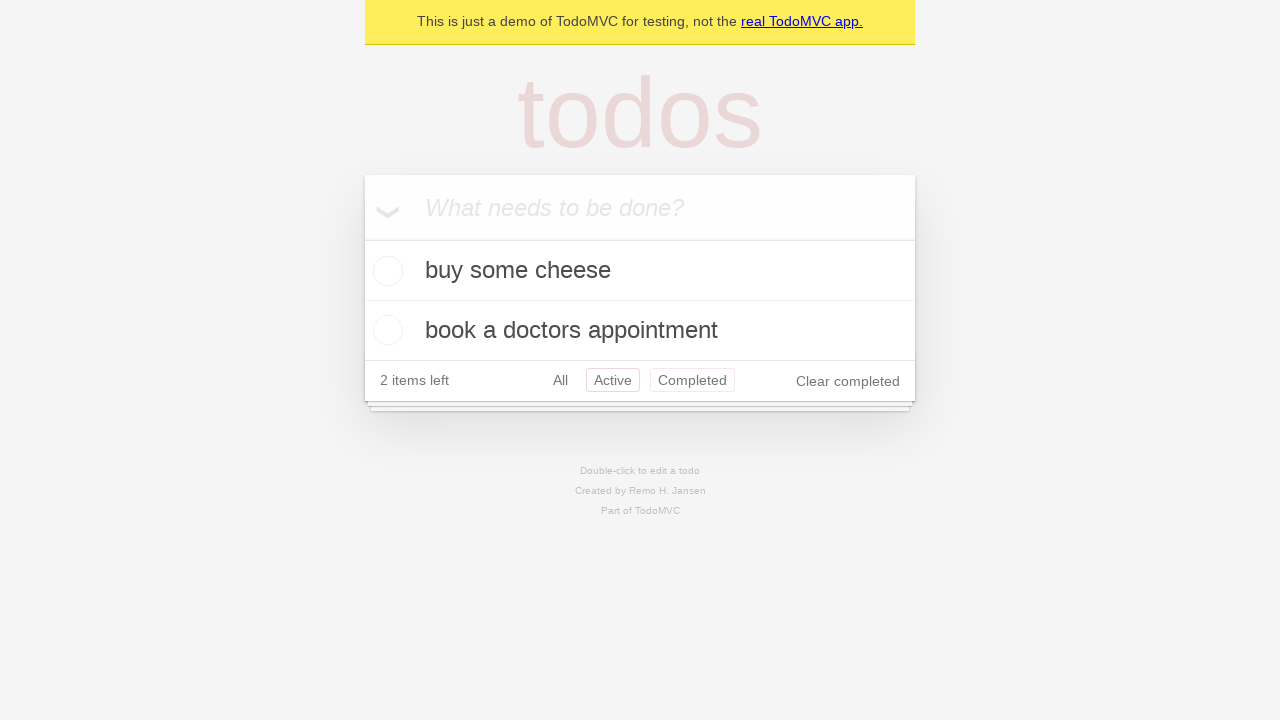

Navigated back again using browser back button
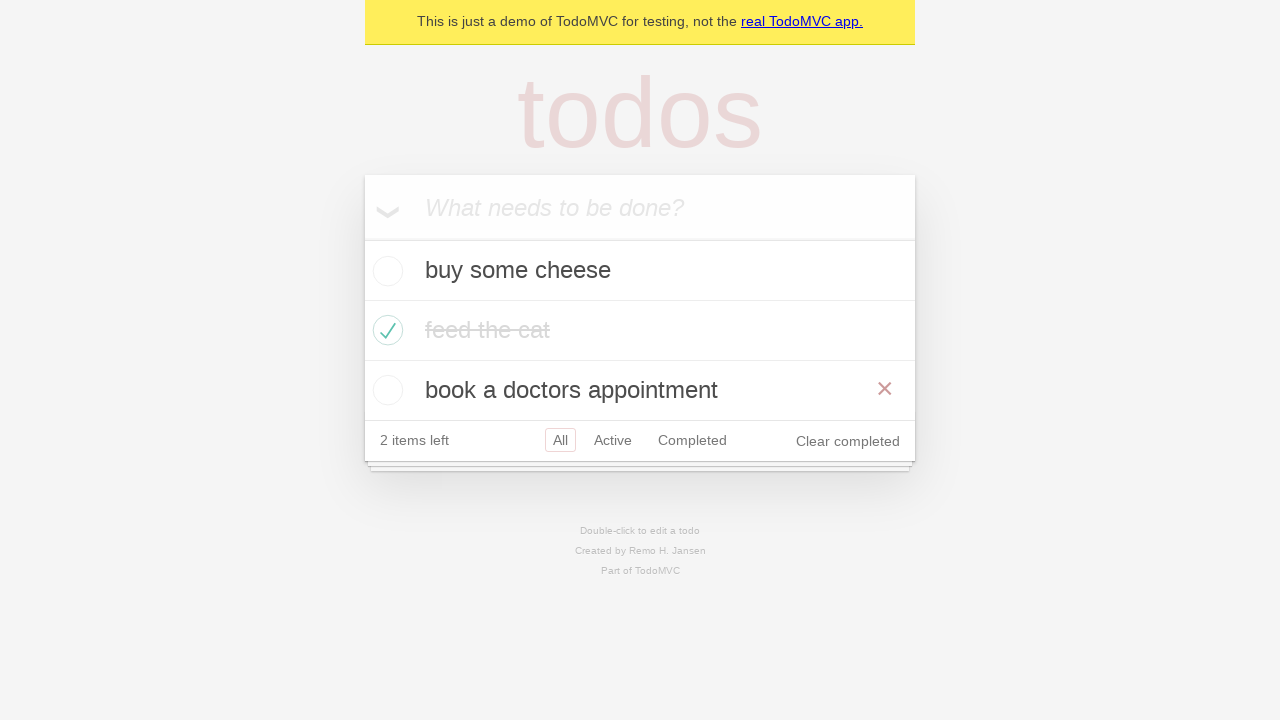

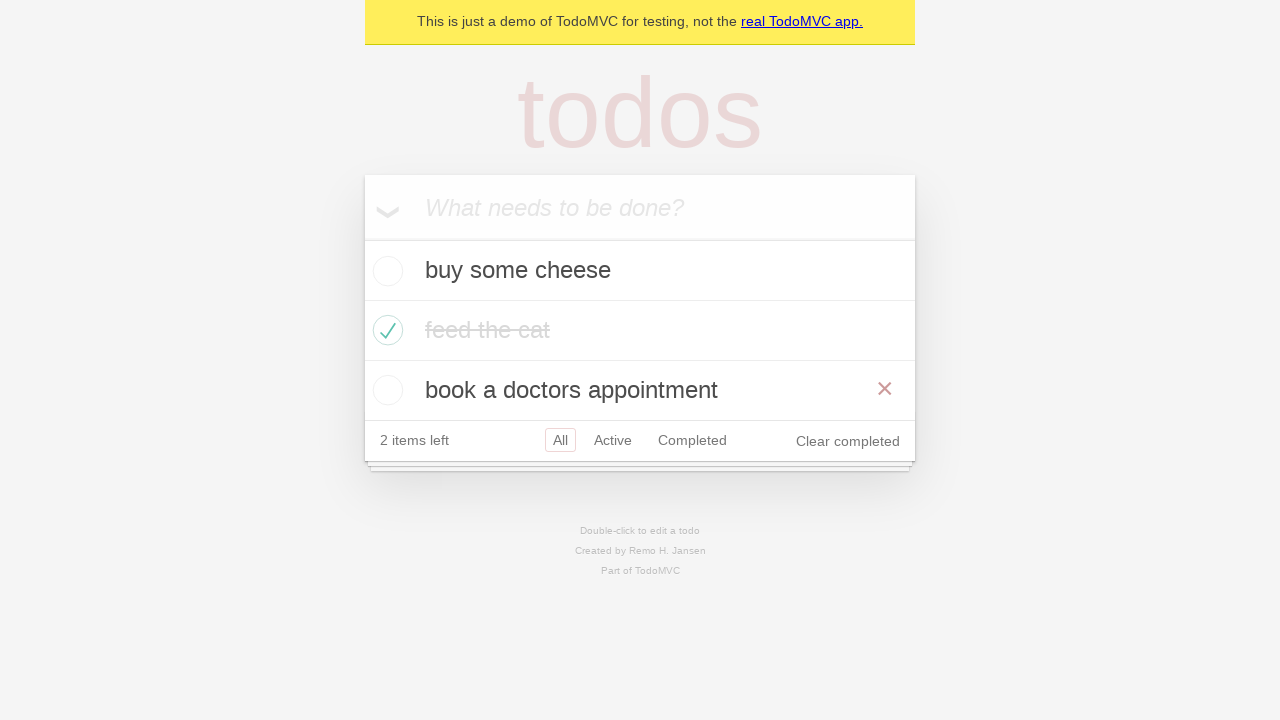